Solves a math problem on a web form by calculating the result, filling the answer field, checking robot verification boxes, and submitting the form

Starting URL: https://suninjuly.github.io/math.html

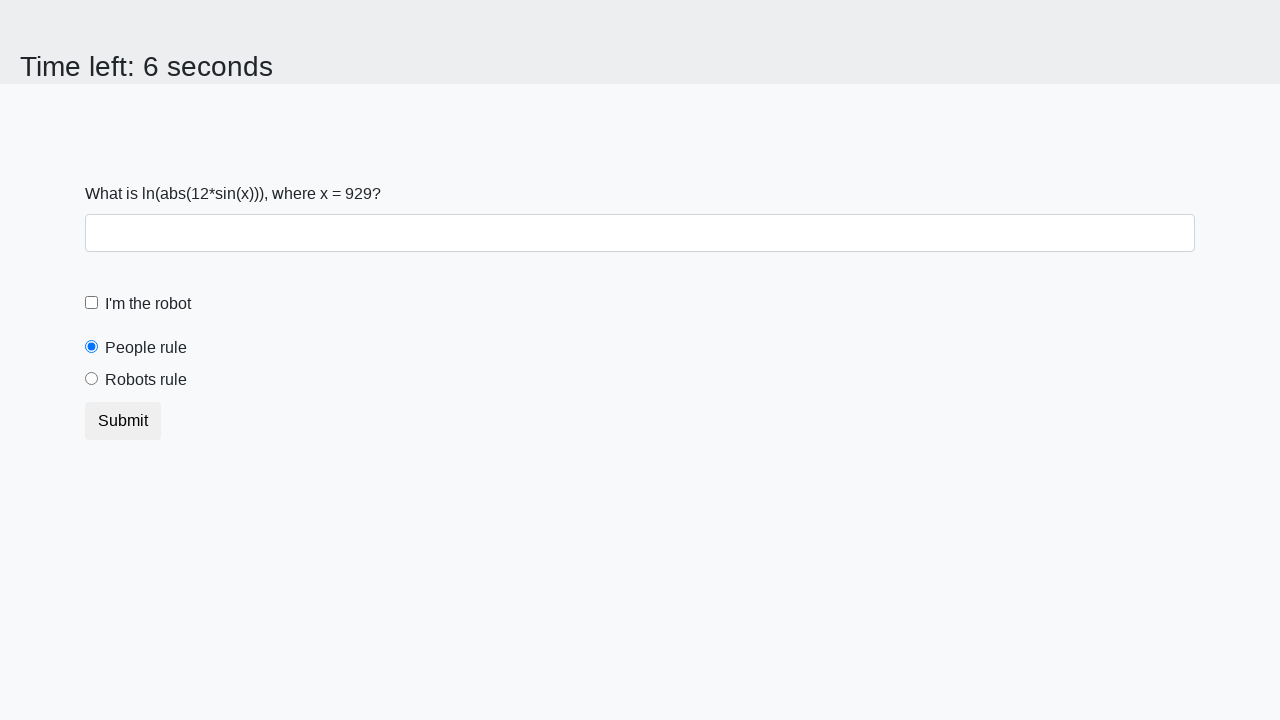

Located the input value element on the page
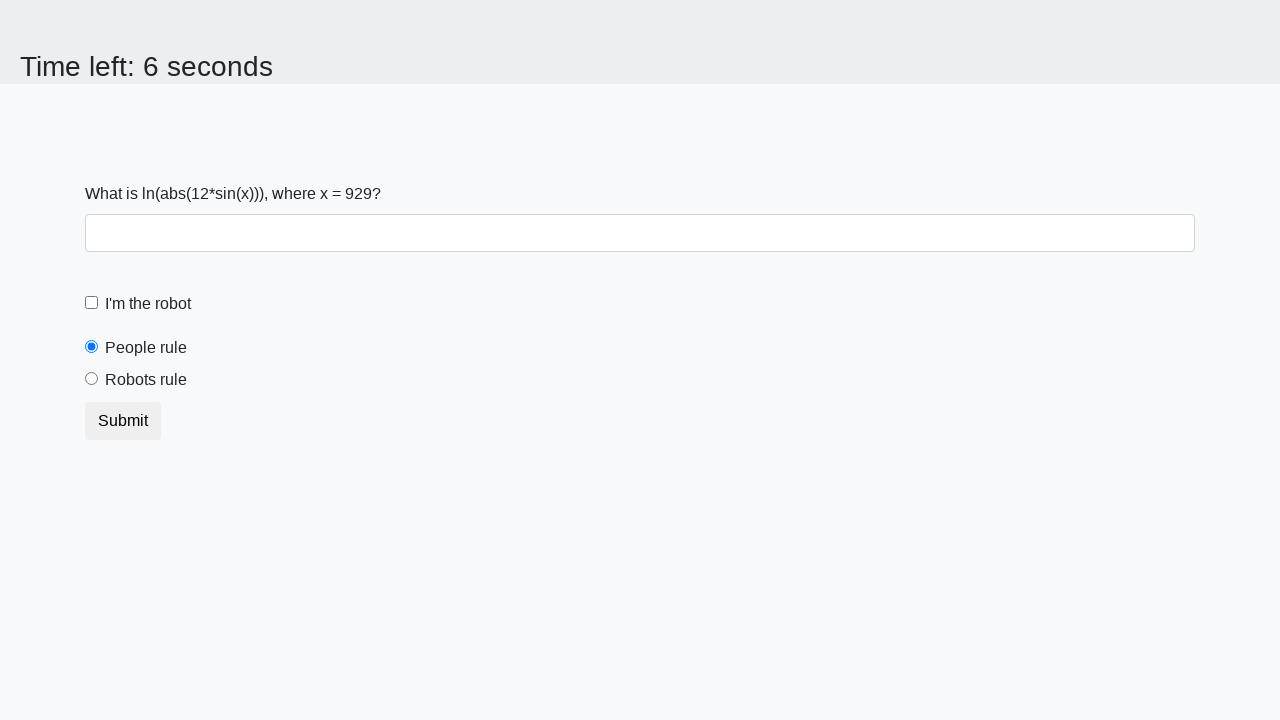

Extracted the x value from the input element
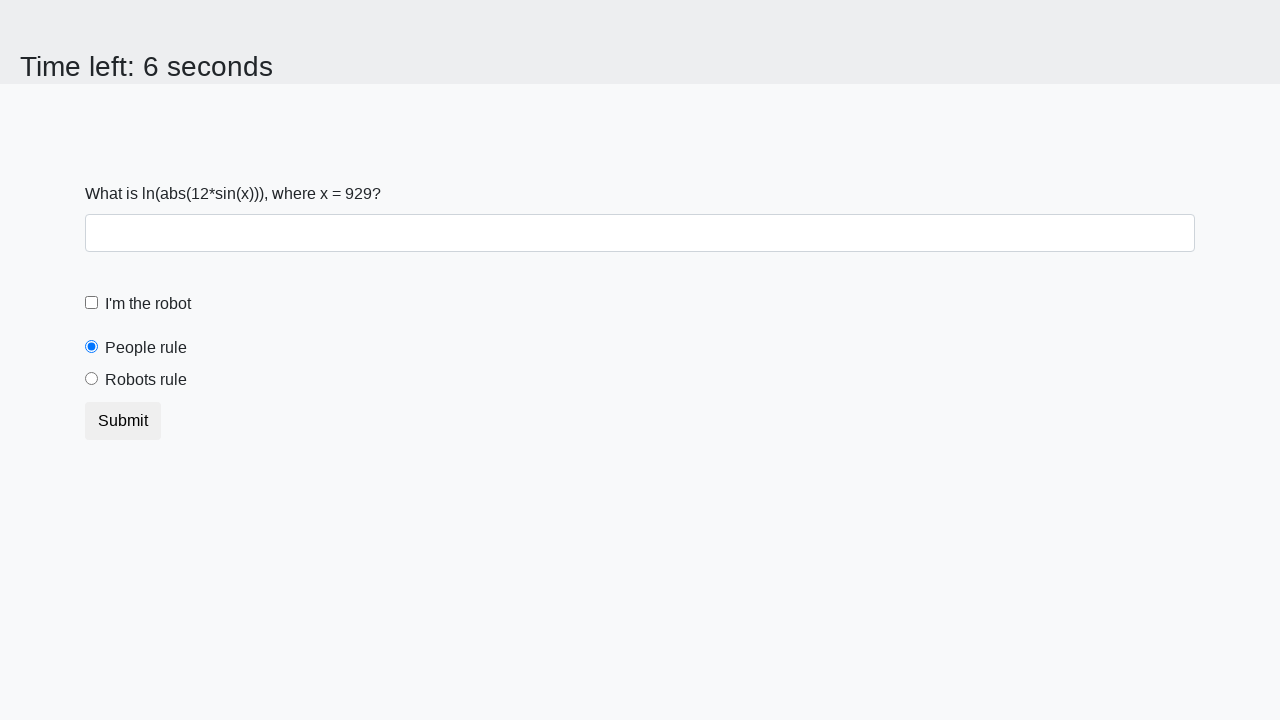

Calculated the math result: y = 2.2496624410345034
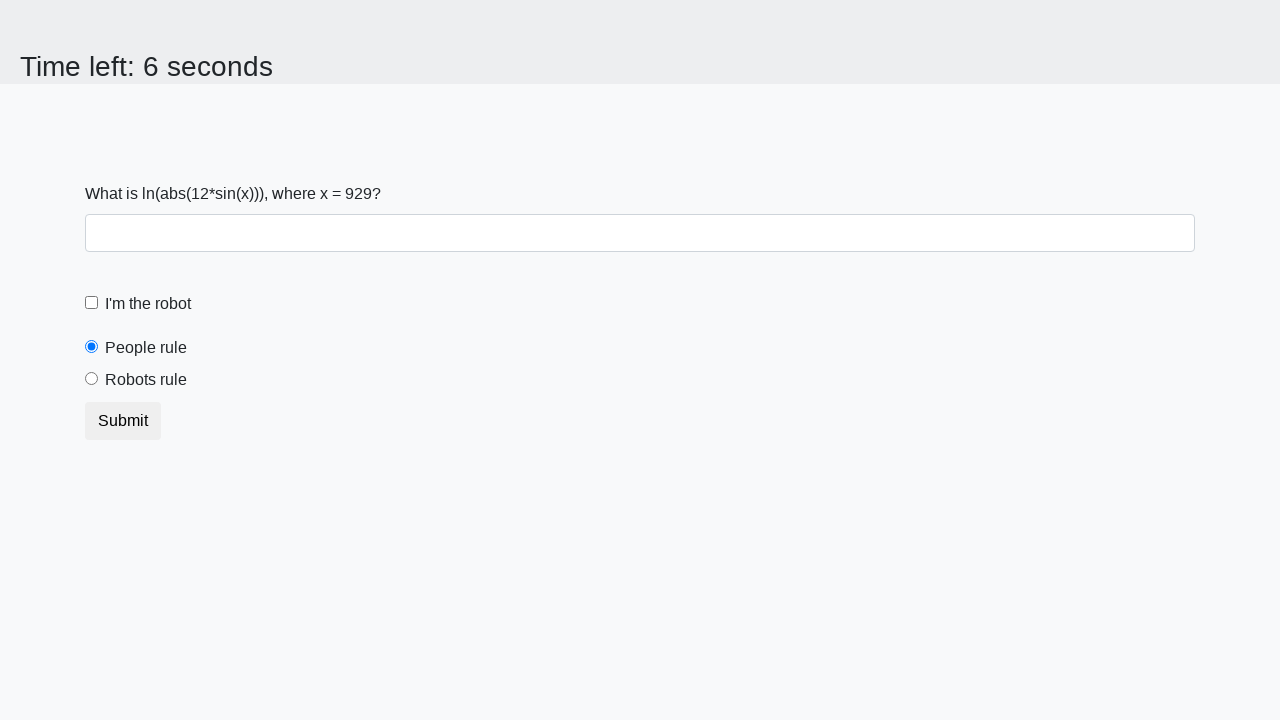

Filled the answer field with the calculated result on #answer
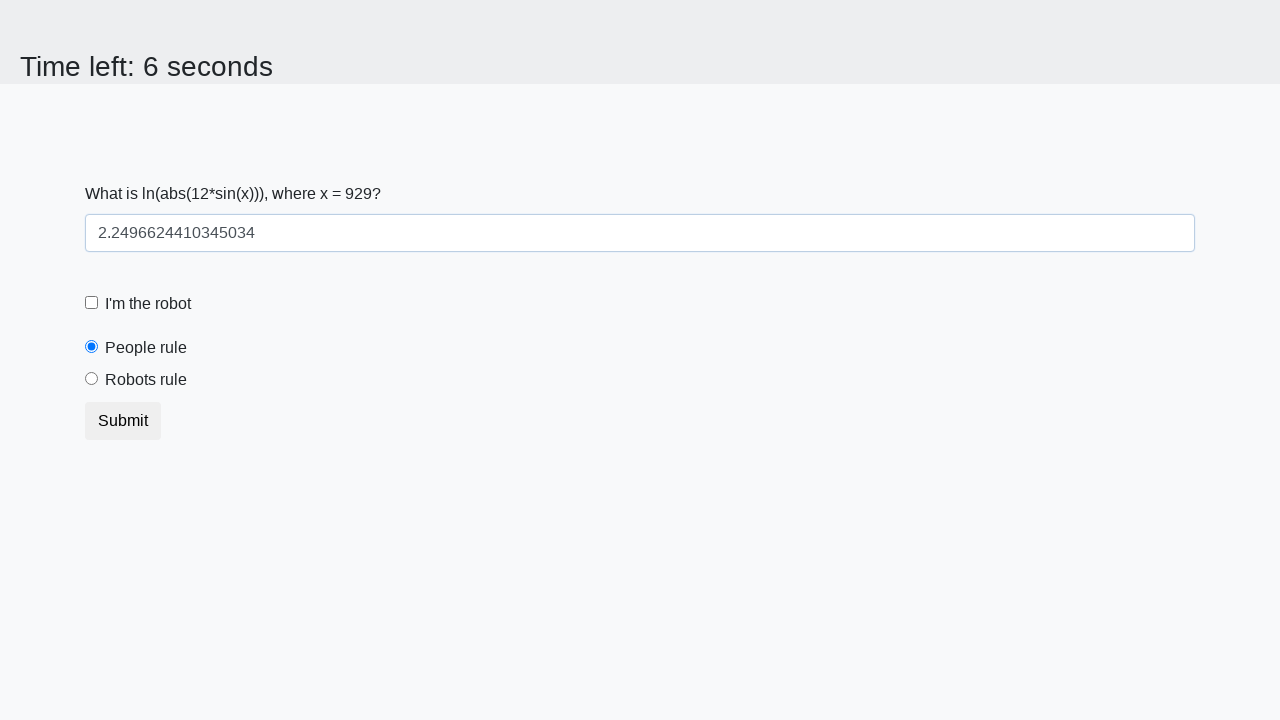

Clicked the robot verification checkbox at (148, 304) on [for="robotCheckbox"]
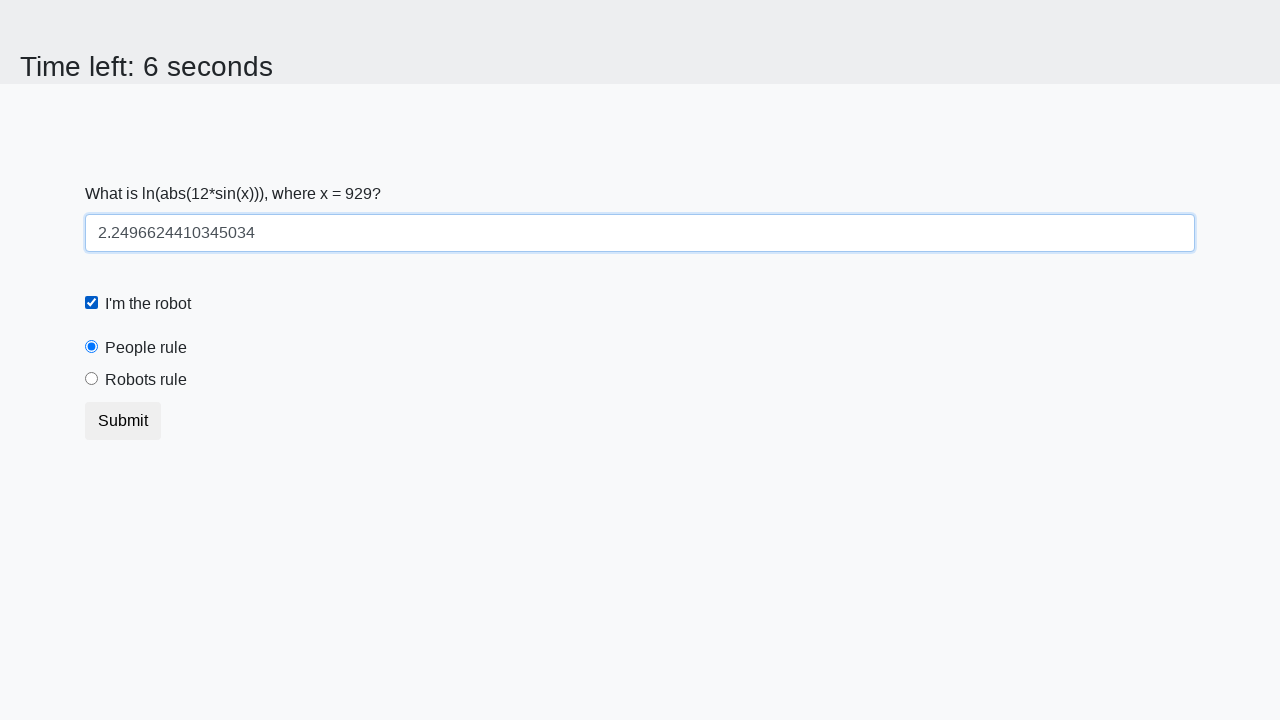

Clicked the robots rule radio button at (146, 380) on [for="robotsRule"]
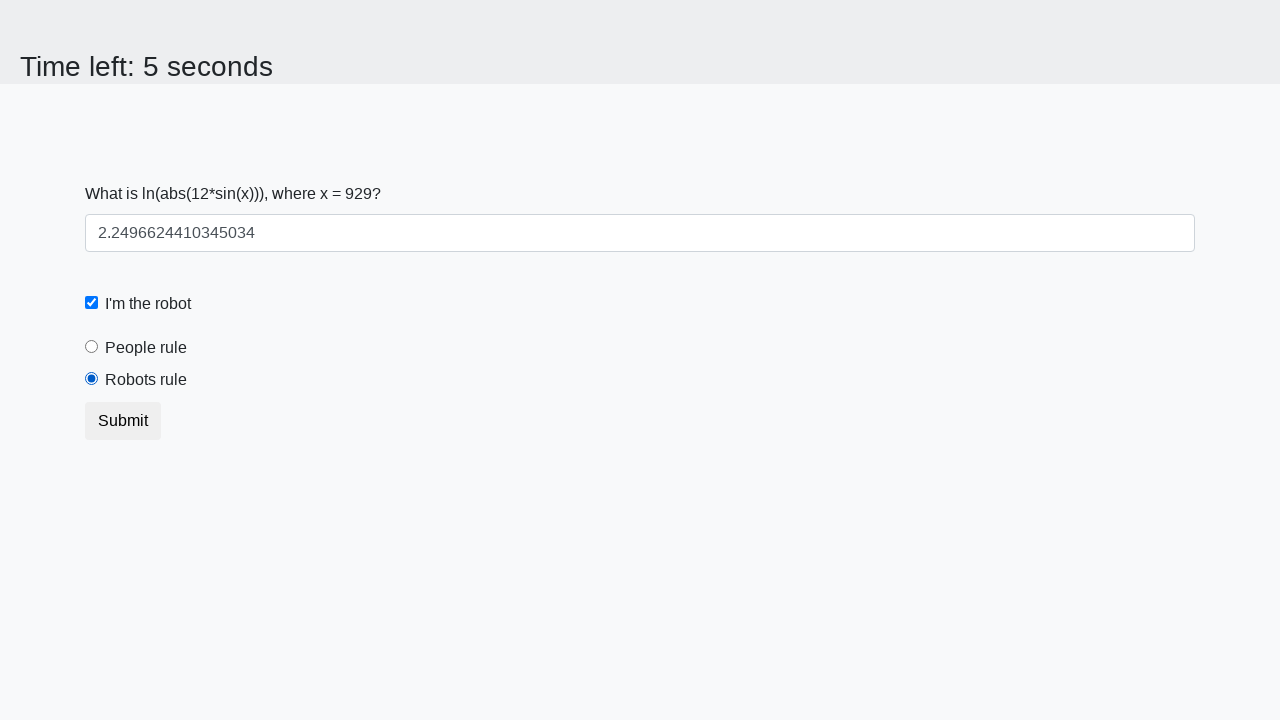

Clicked the submit button to submit the form at (123, 421) on [type="submit"]
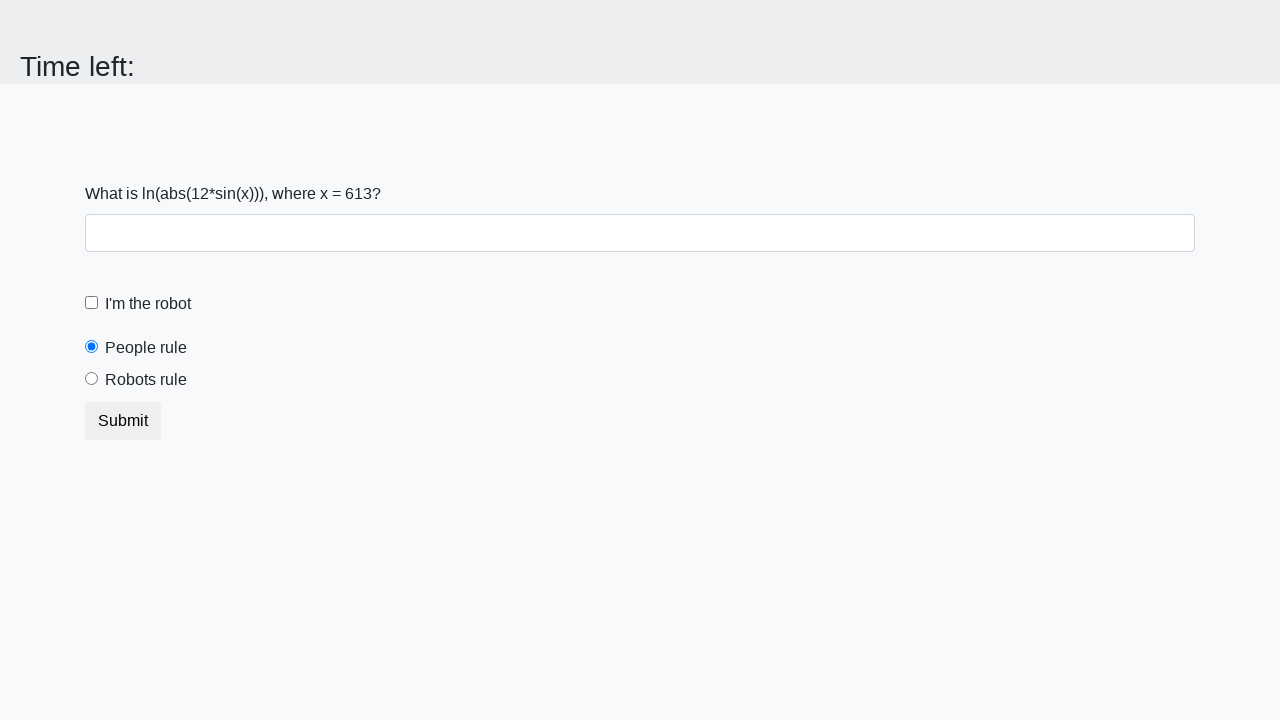

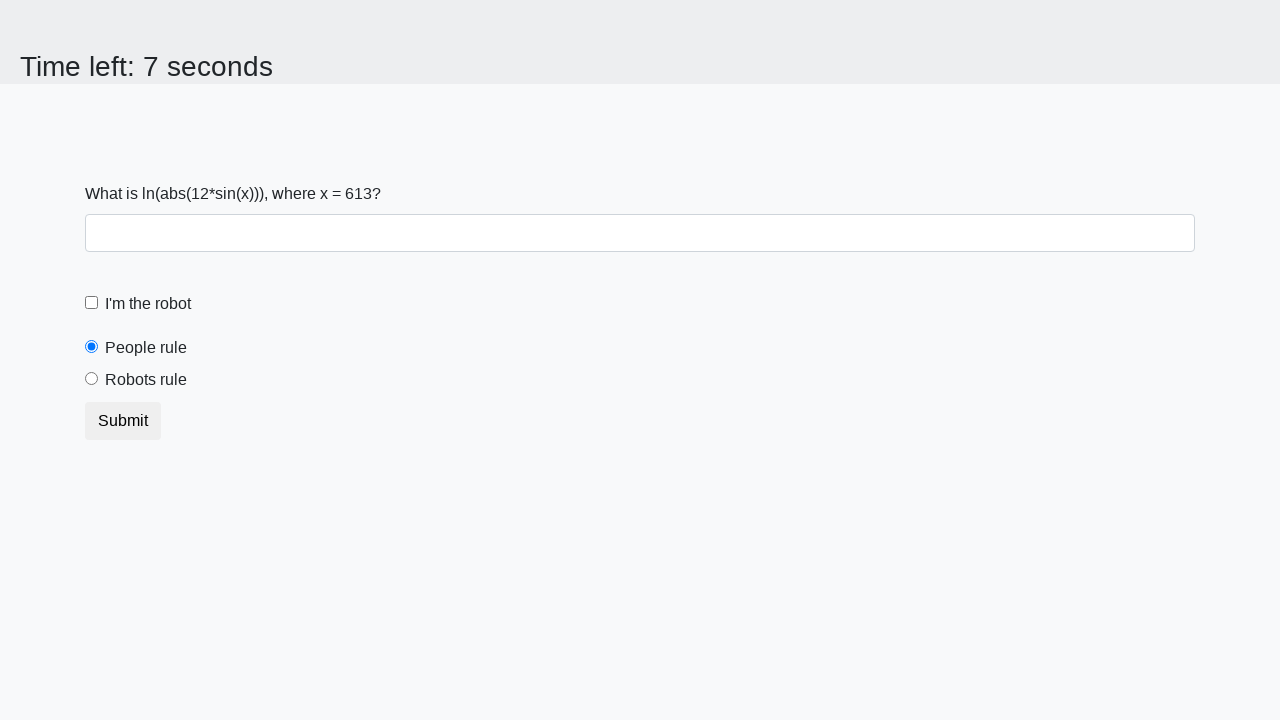